Performance test that verifies the game responds to commands quickly

Starting URL: https://hack.andernet.dev

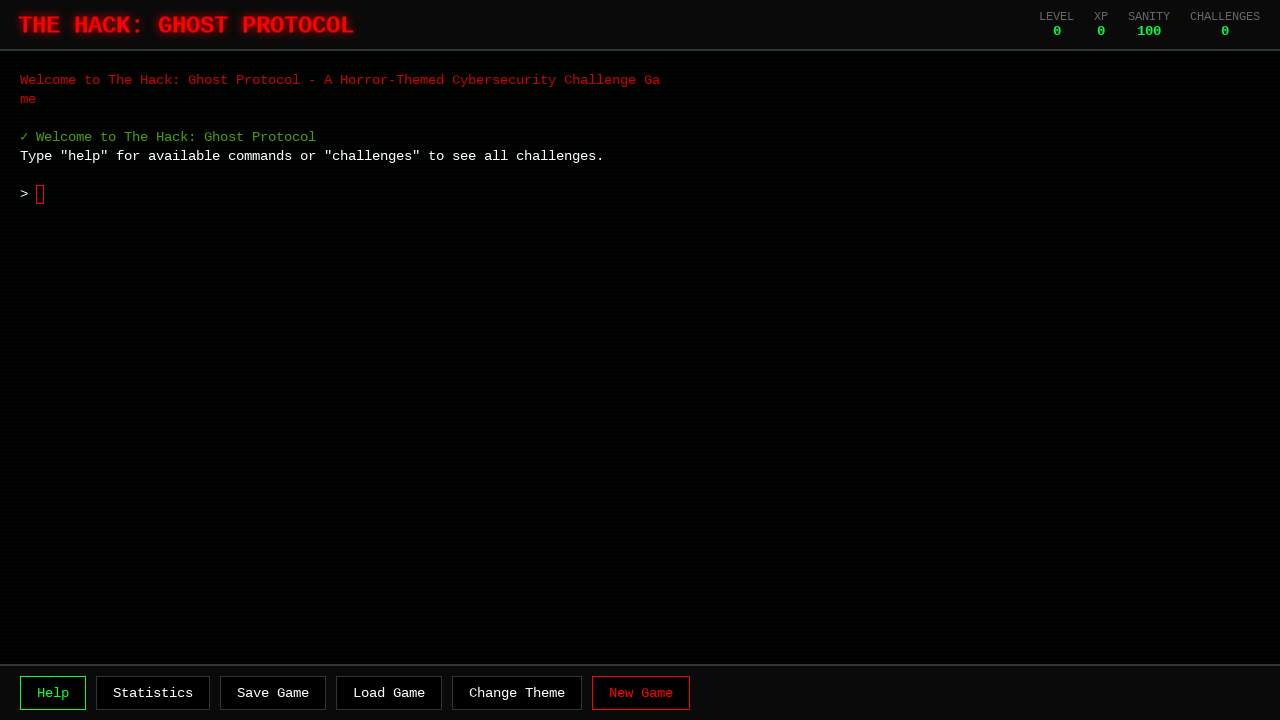

Game container loaded and became visible
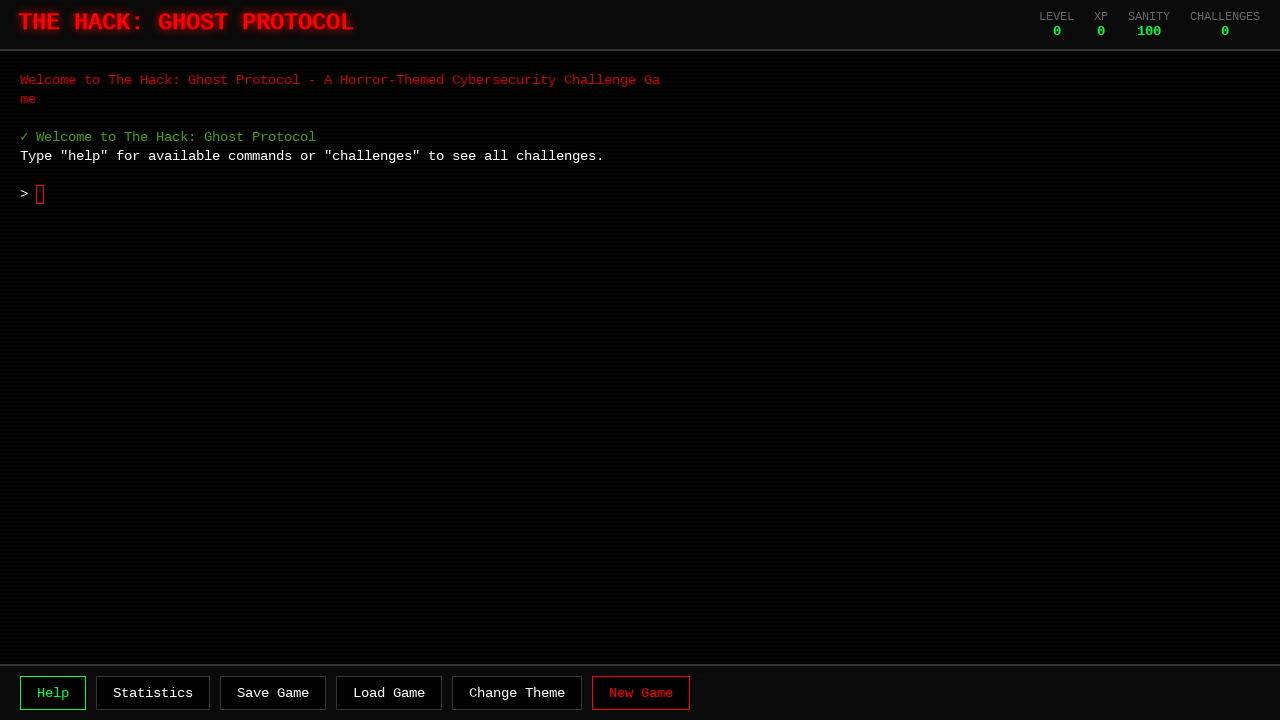

Waited 2 seconds for game initialization
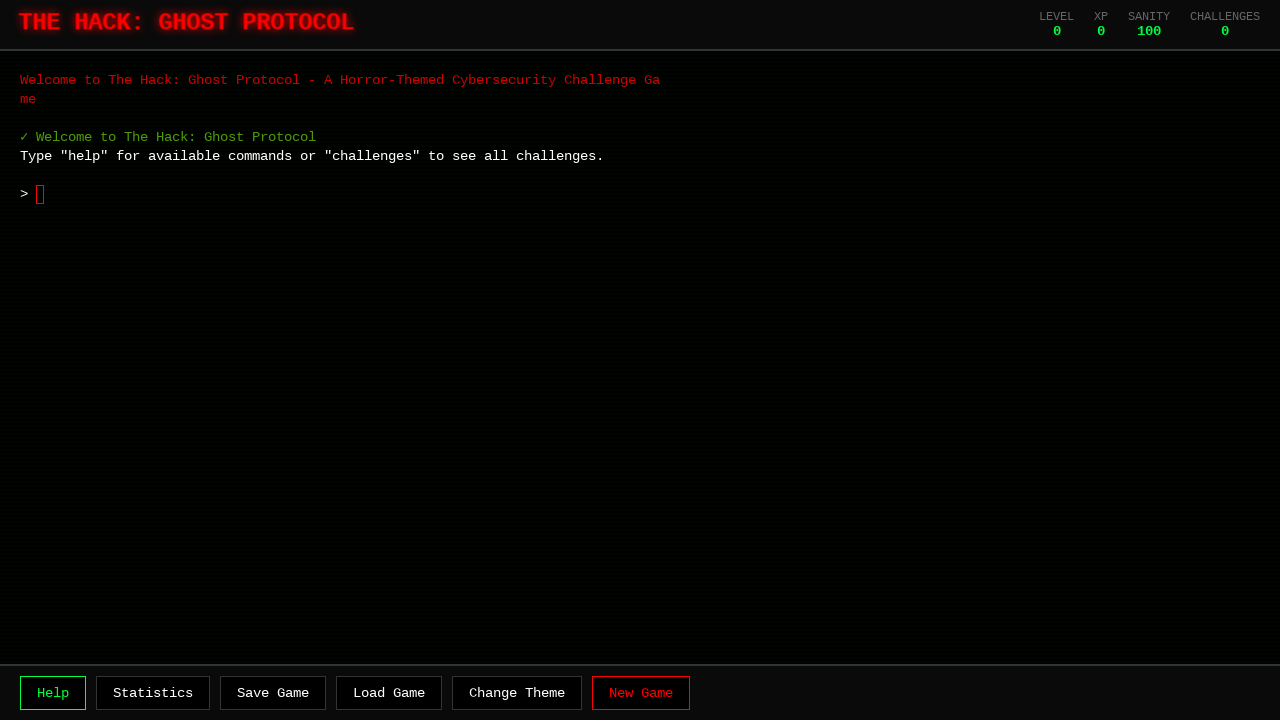

Typed 'help' command
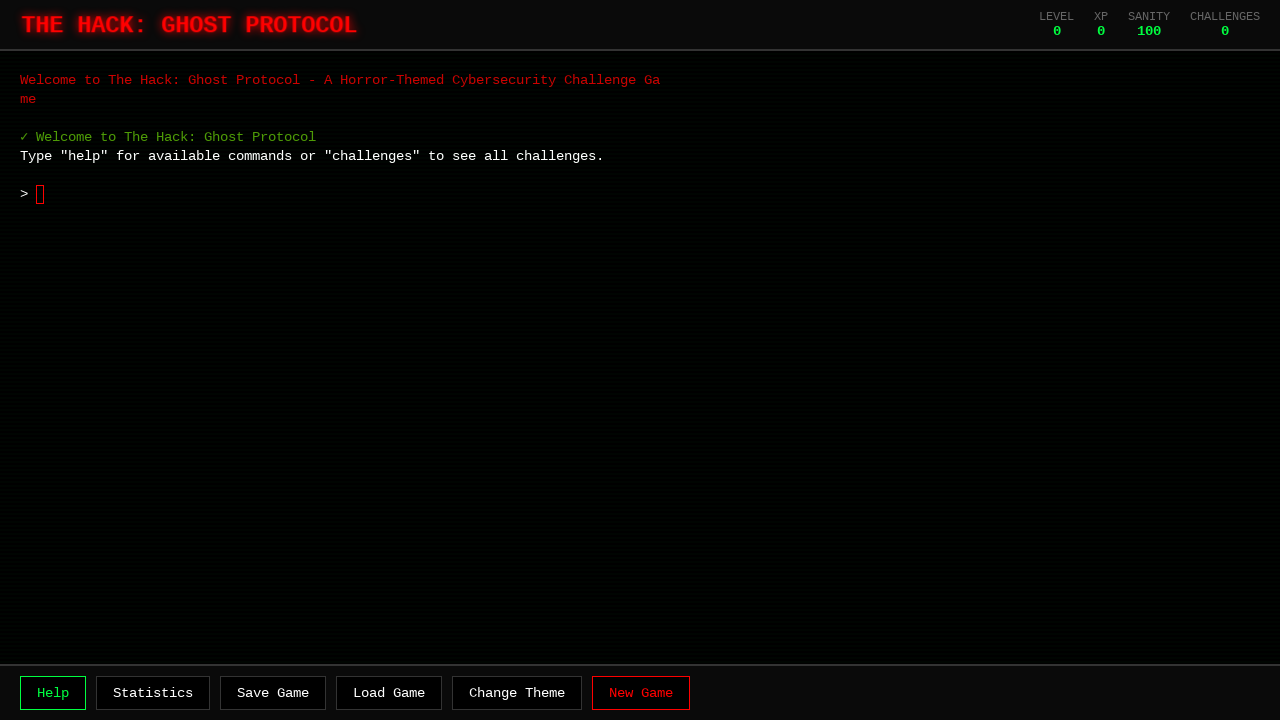

Pressed Enter to execute help command
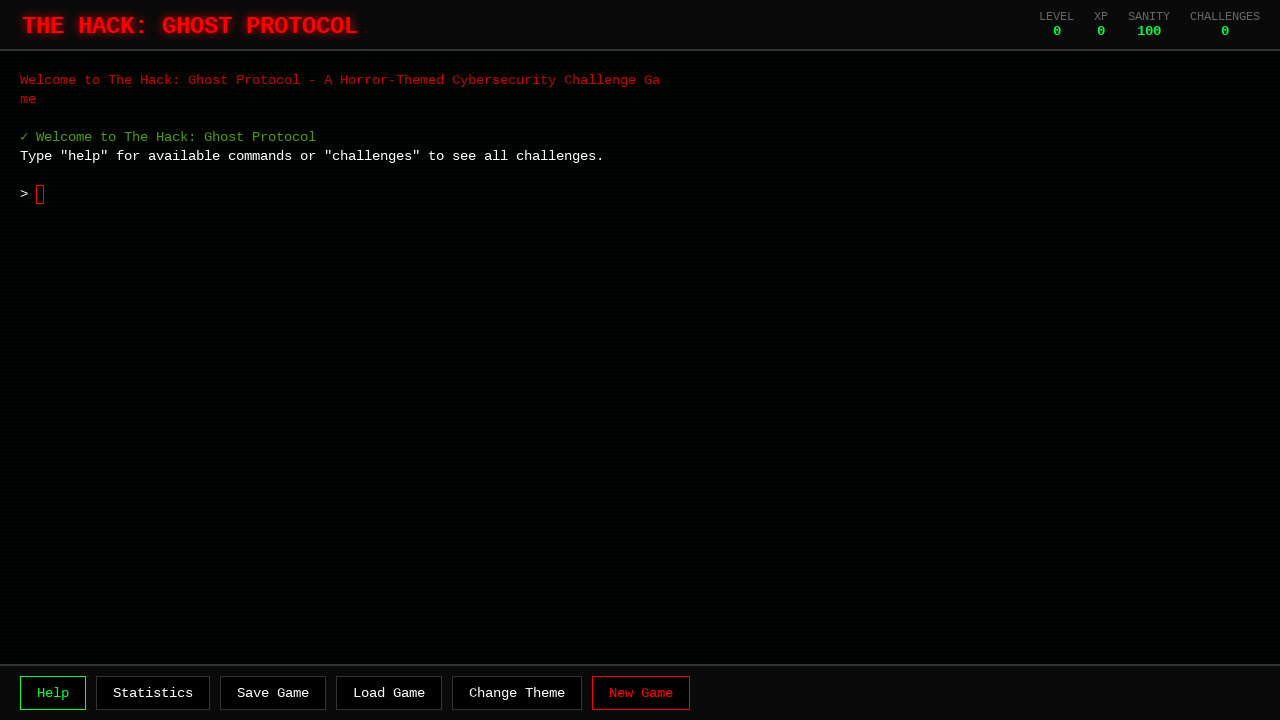

Help text appeared in terminal screen - game responded to command quickly
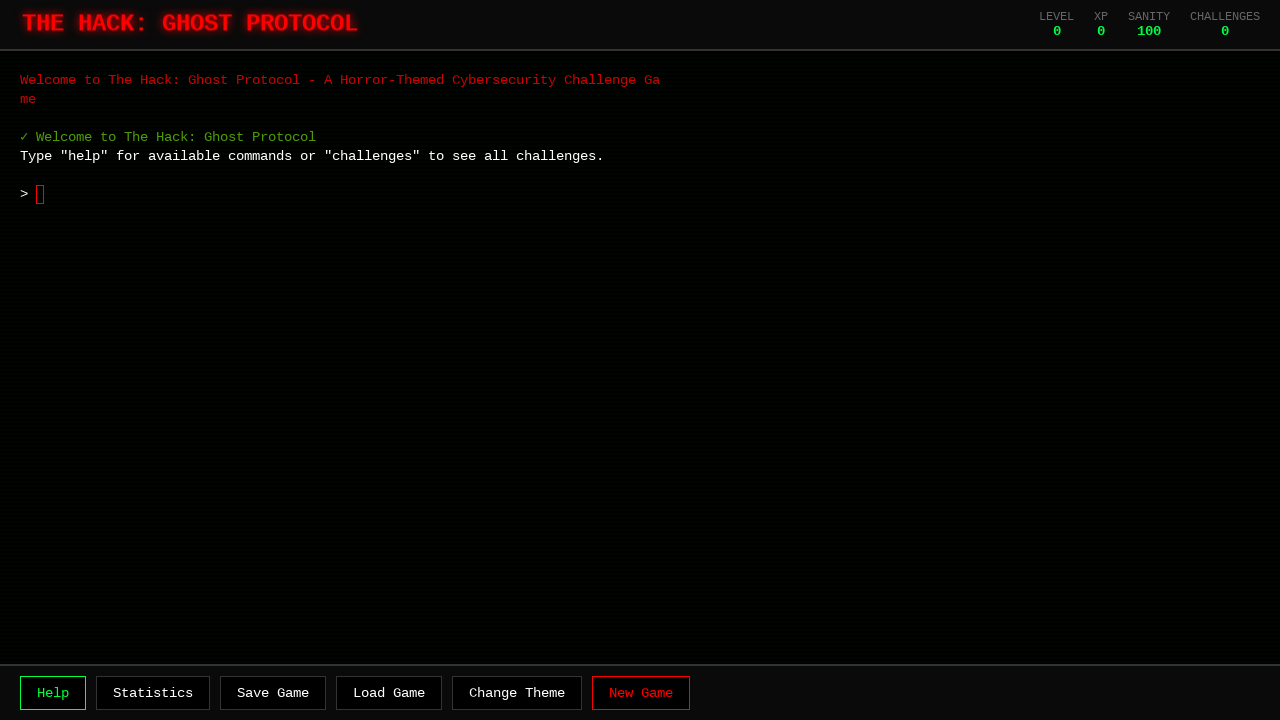

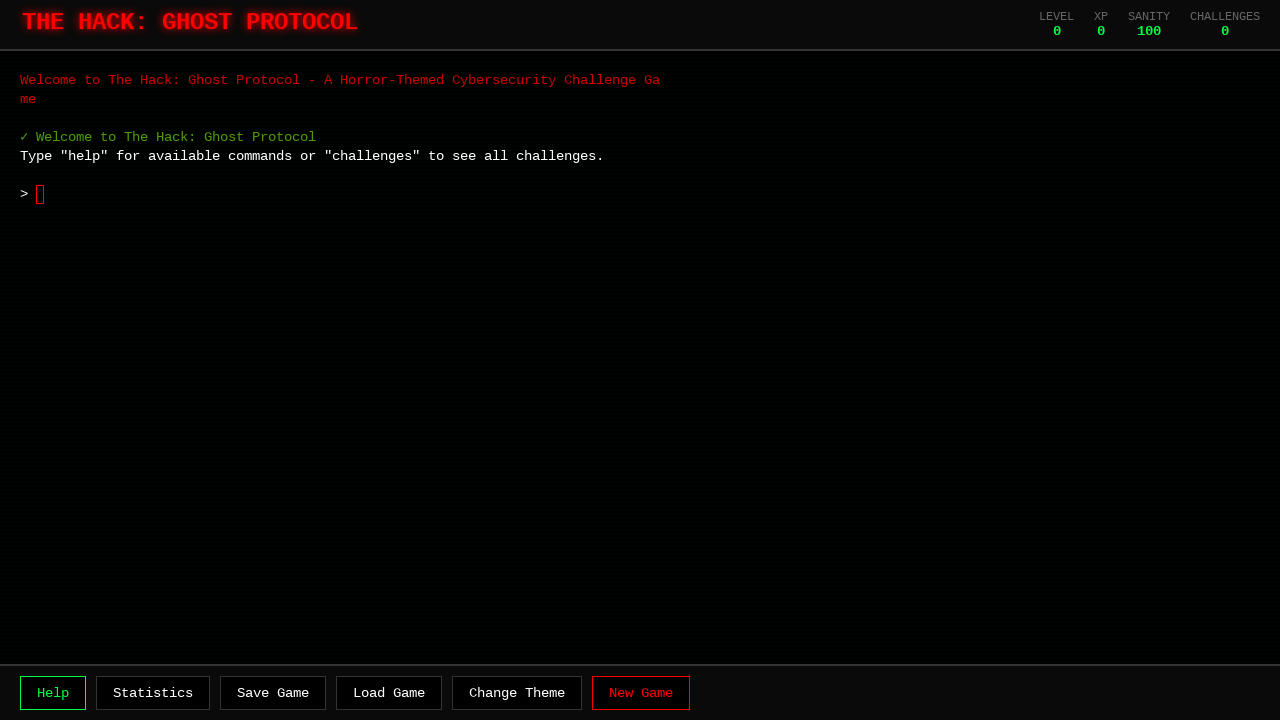